Navigates to a roulette history page and verifies that result content elements are loaded and visible on the page.

Starting URL: https://www.tipminer.com/br/historico/evolution/speed-roulette

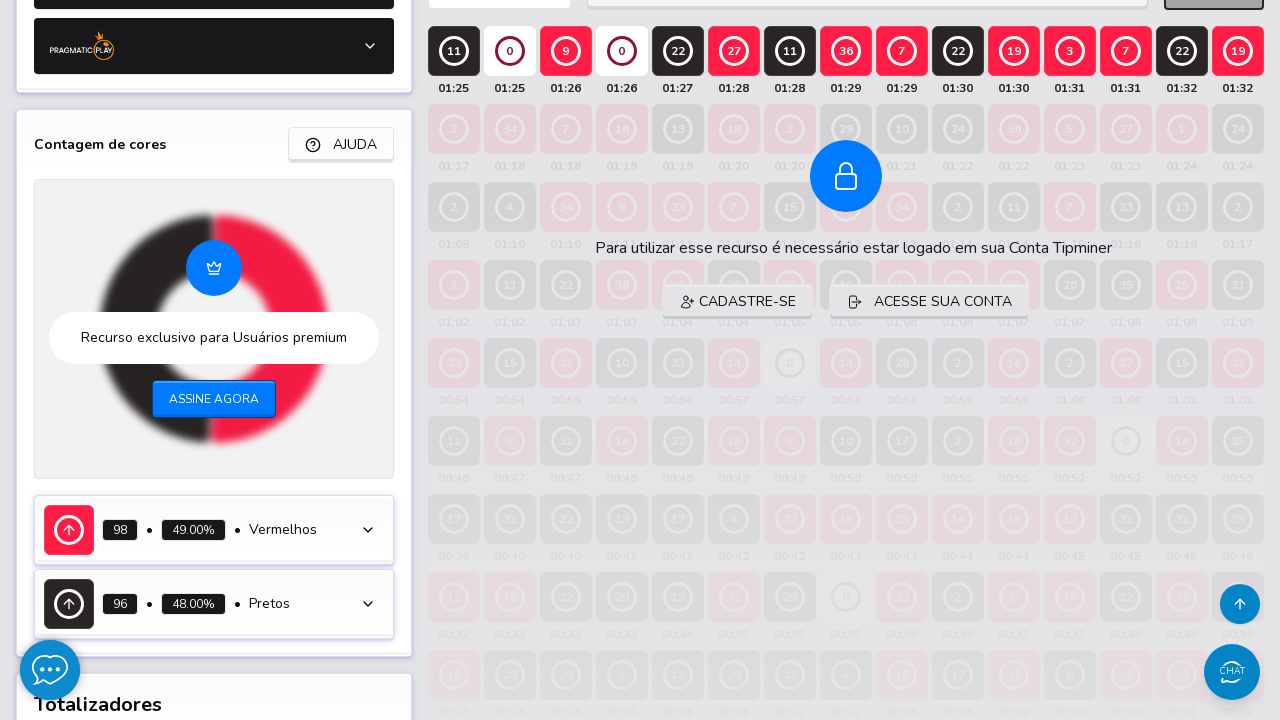

Waited for alternative history/result content elements to load
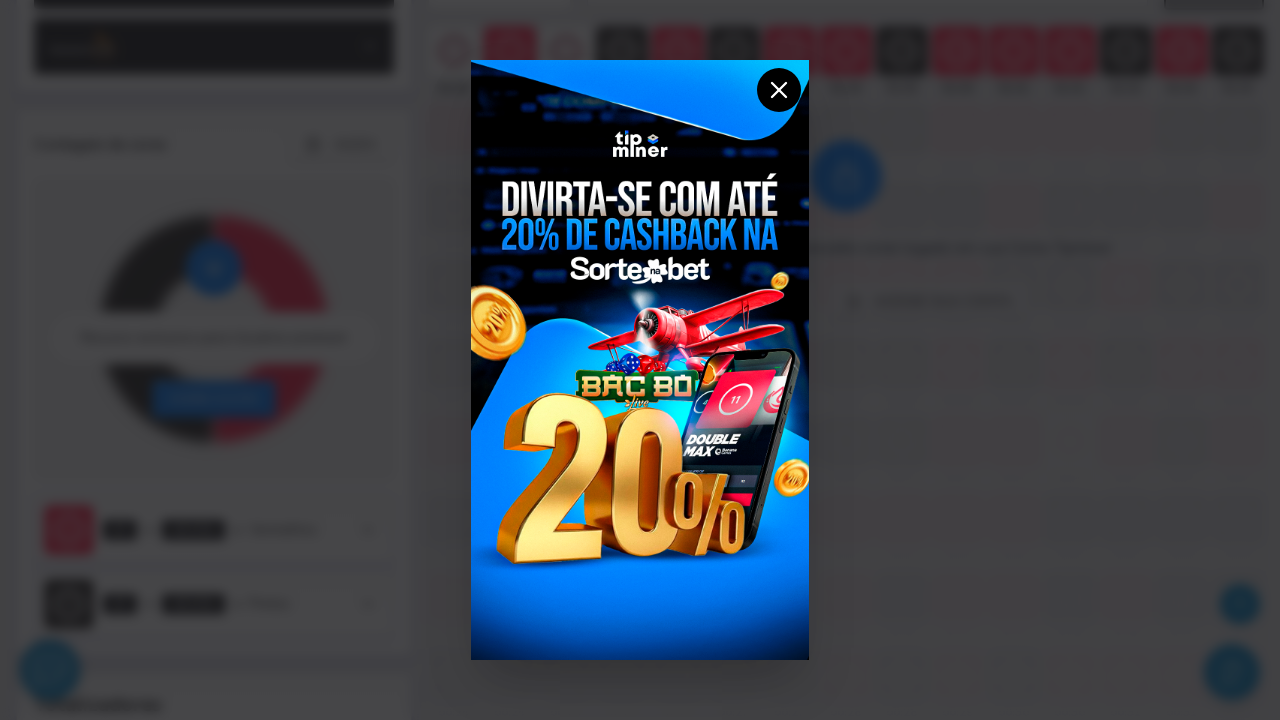

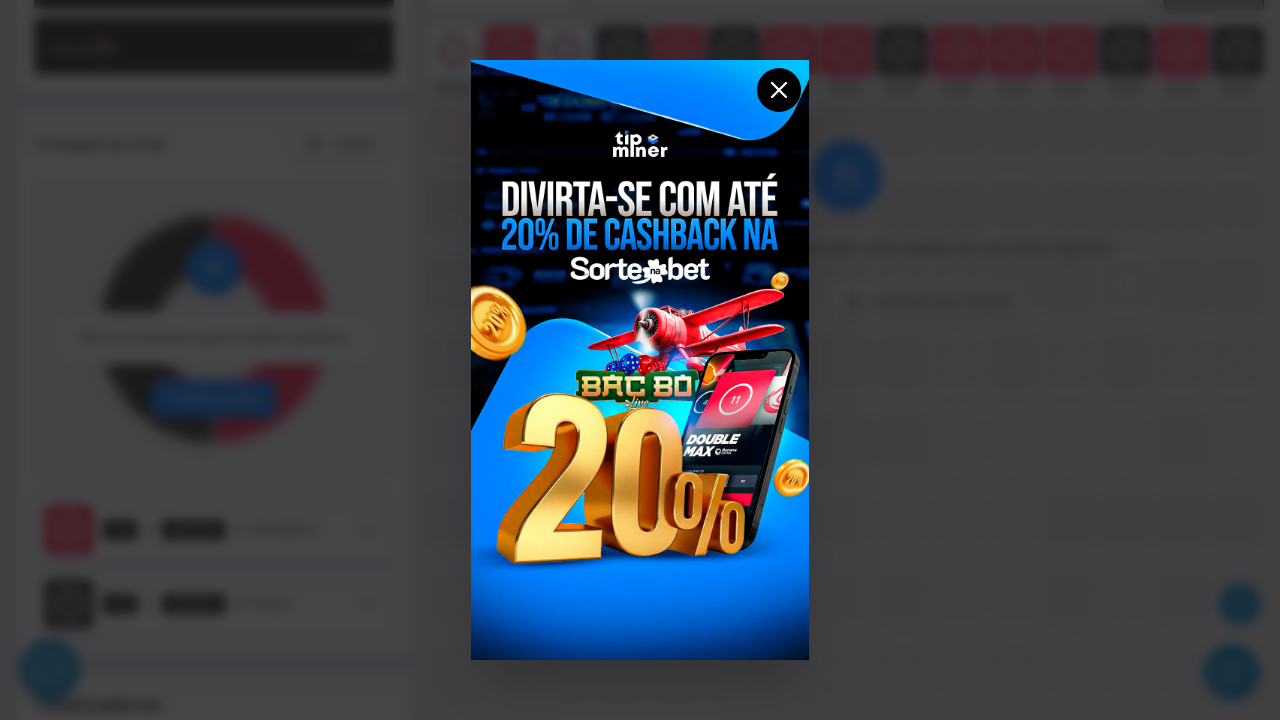